Demonstrates navigation to Flipkart website using both get() and navigate().to() methods

Starting URL: https://www.flipkart.com

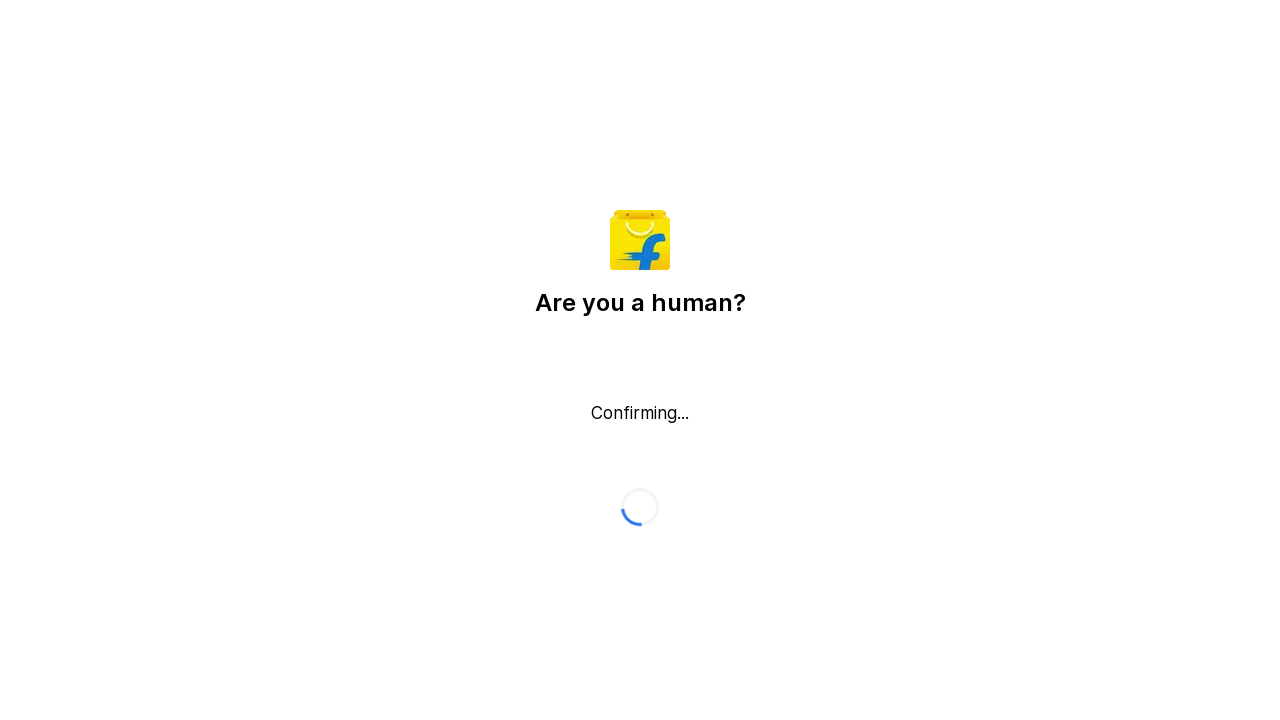

Navigated to Flipkart homepage using goto() method
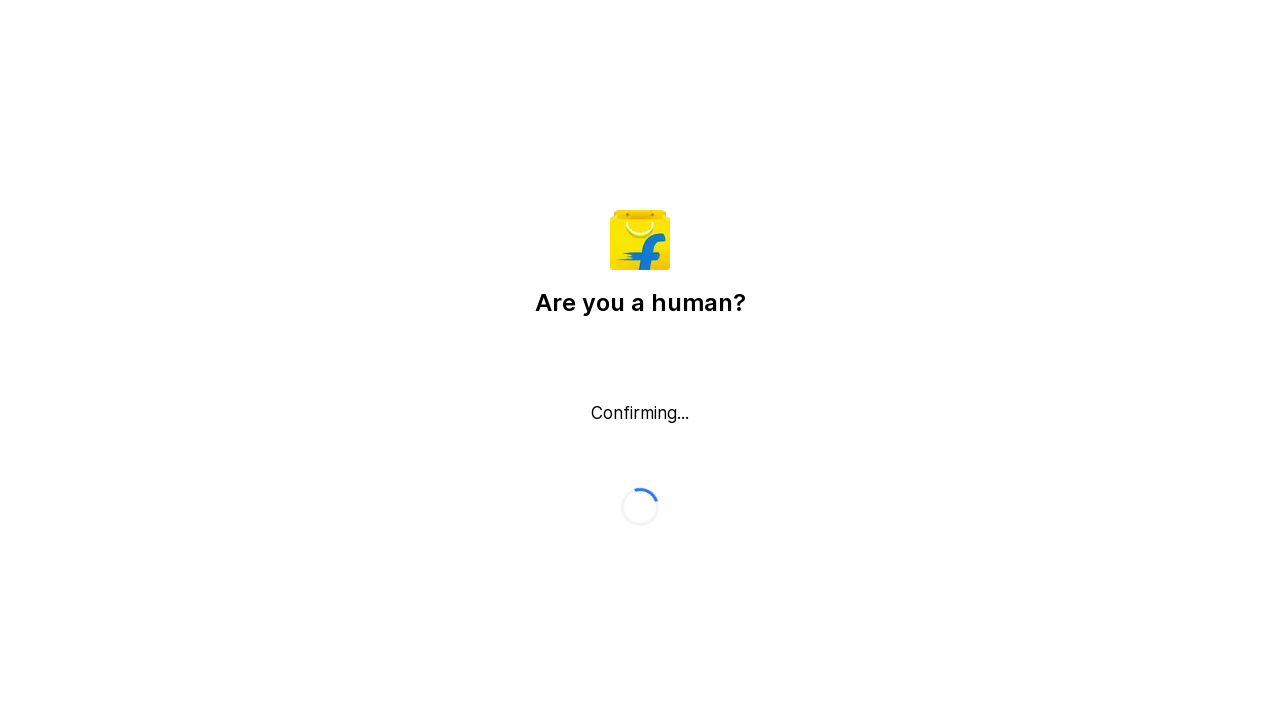

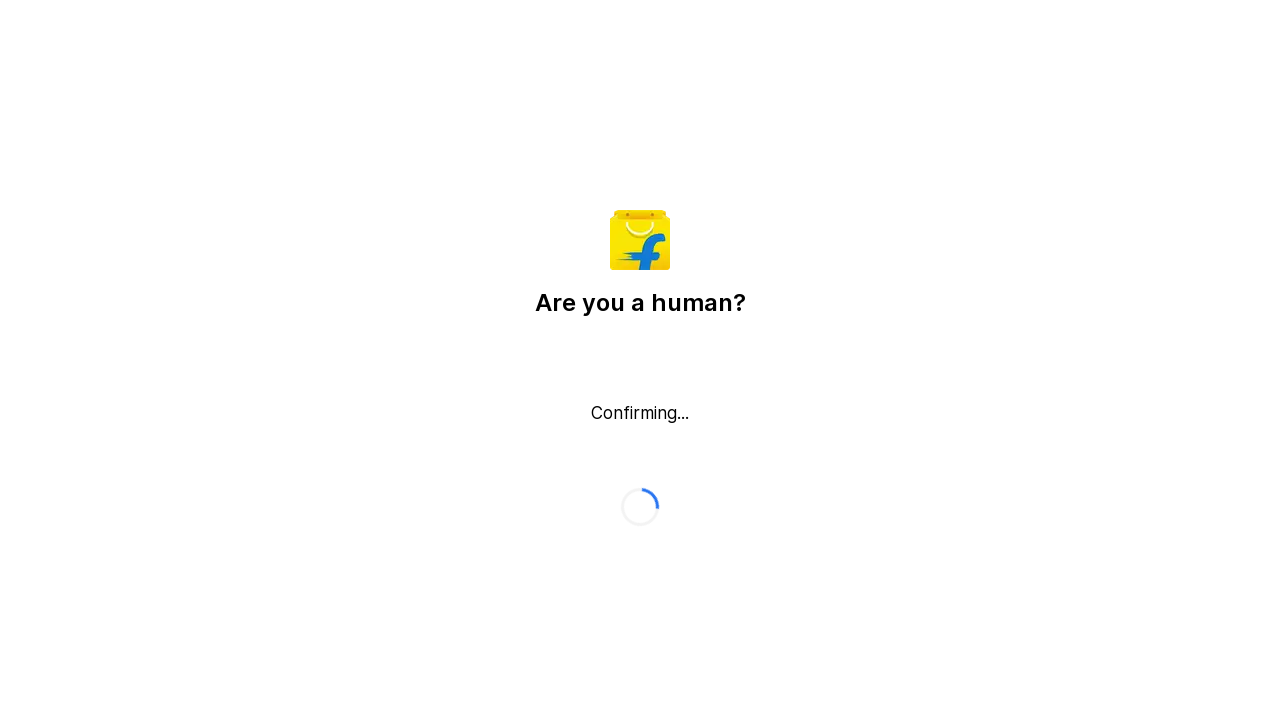